Tests that an error message is displayed when attempting to login with invalid credentials

Starting URL: https://www.saucedemo.com/

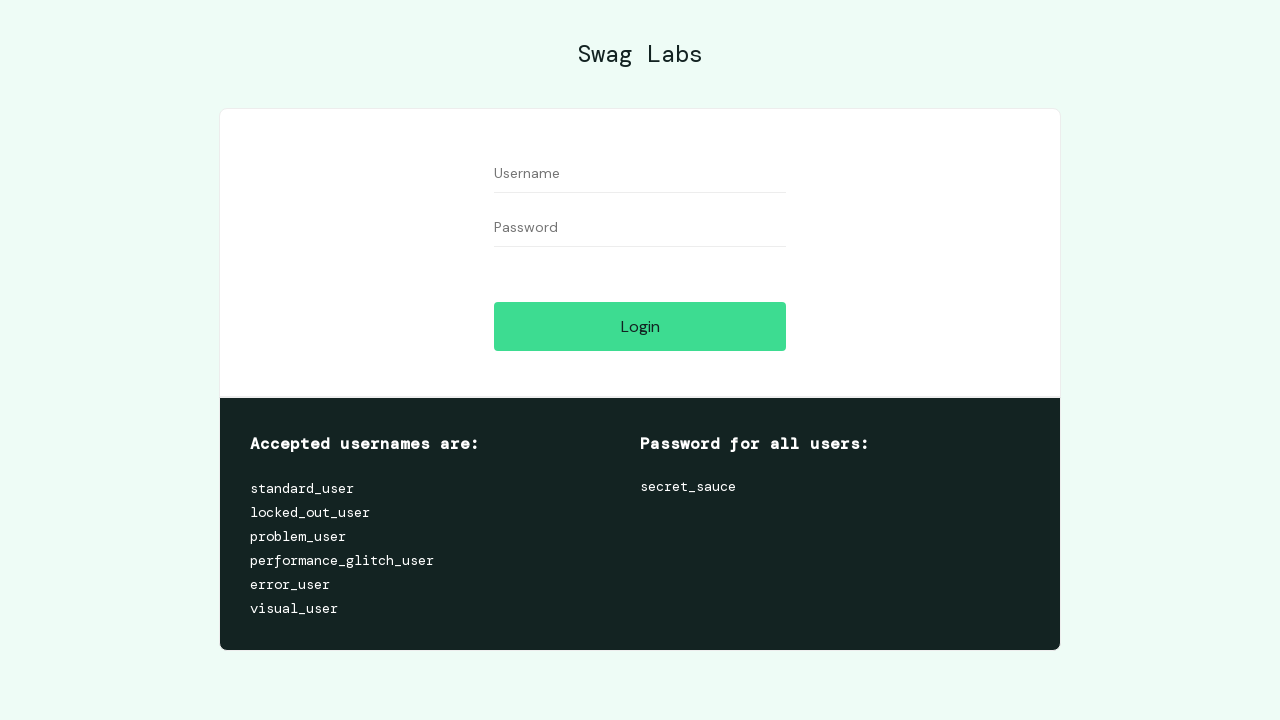

Filled username field with 'standard_user' on #user-name
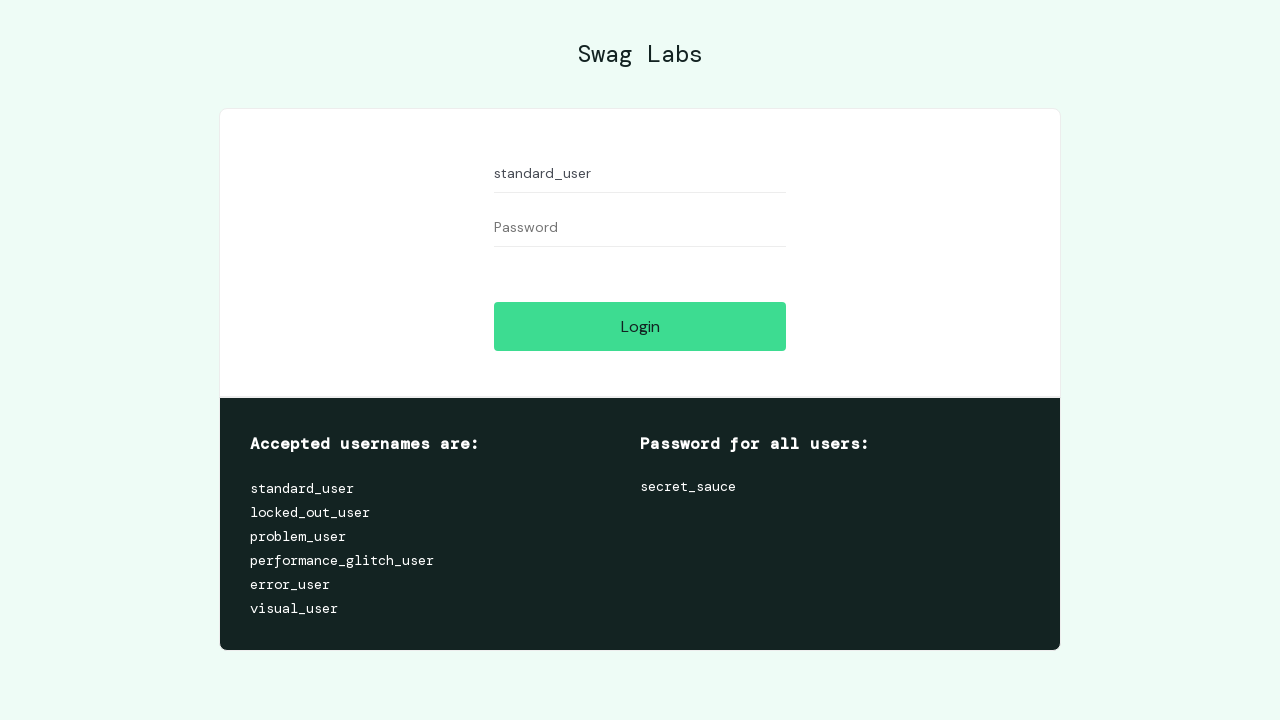

Filled password field with invalid password 'invalidpassword' on #password
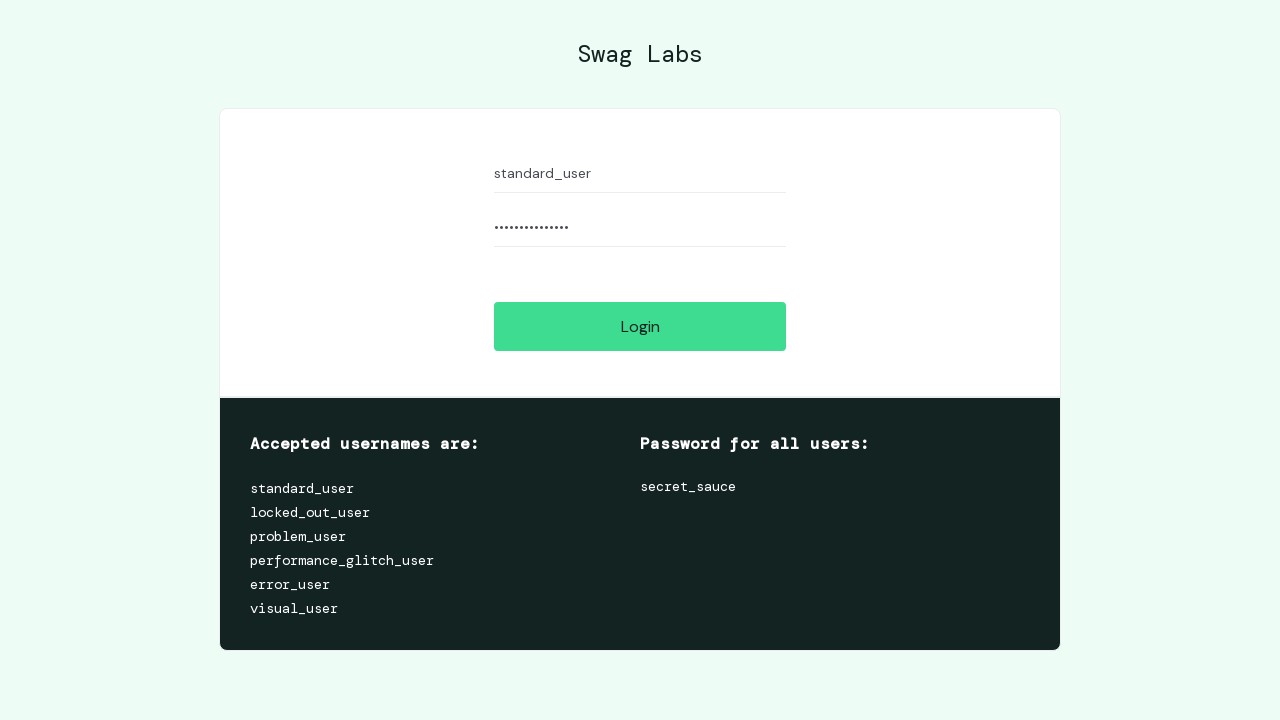

Clicked login button at (640, 326) on #login-button
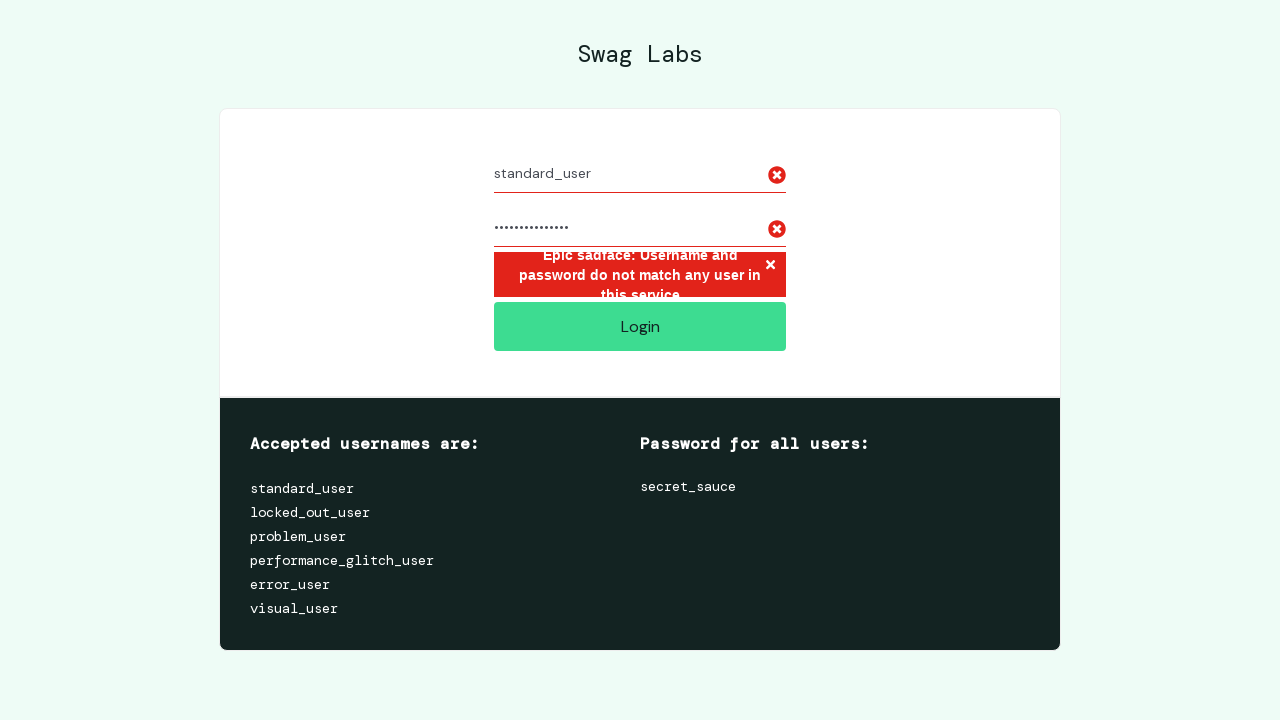

Error message container appeared
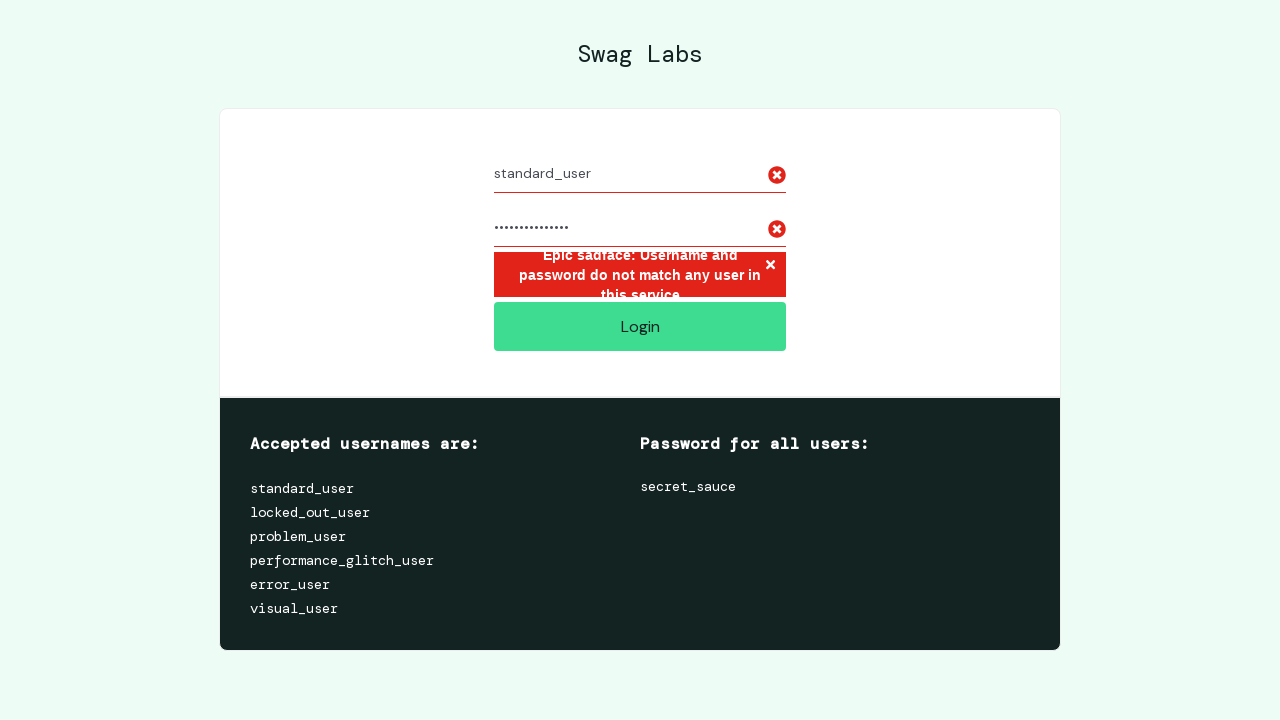

Verified error message displays 'Epic sadface: Username and password do not match any user in this service'
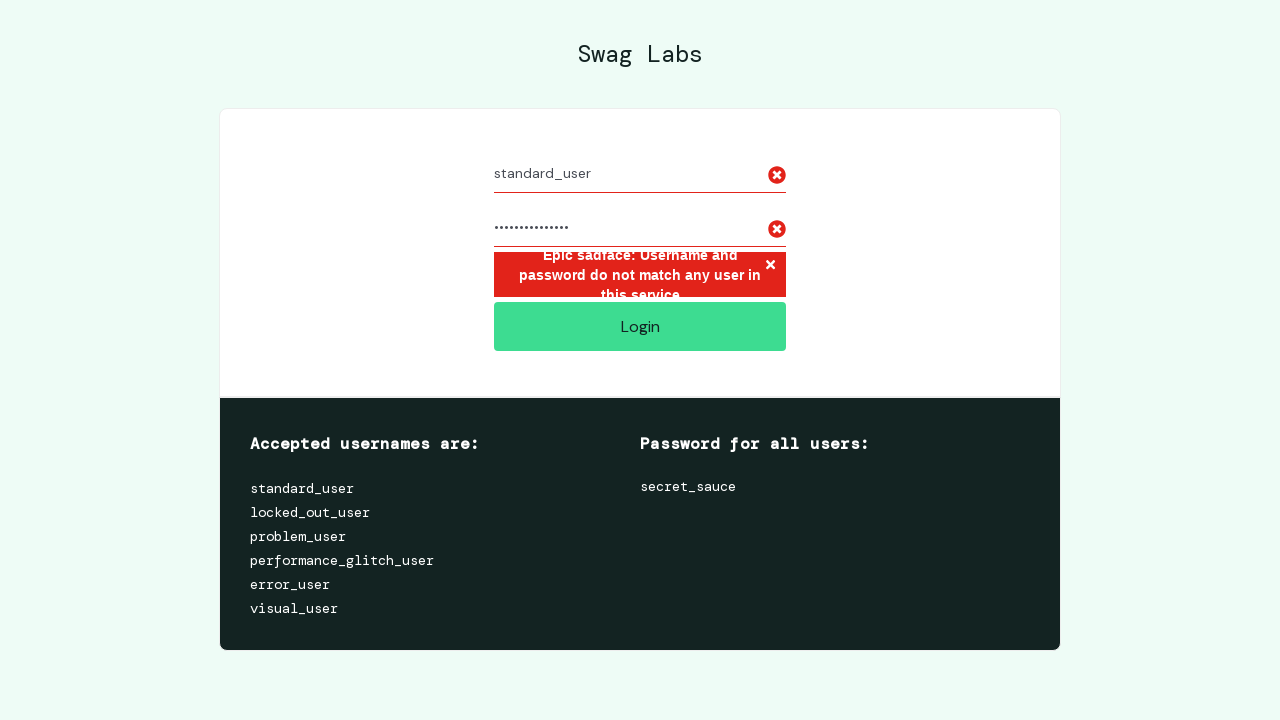

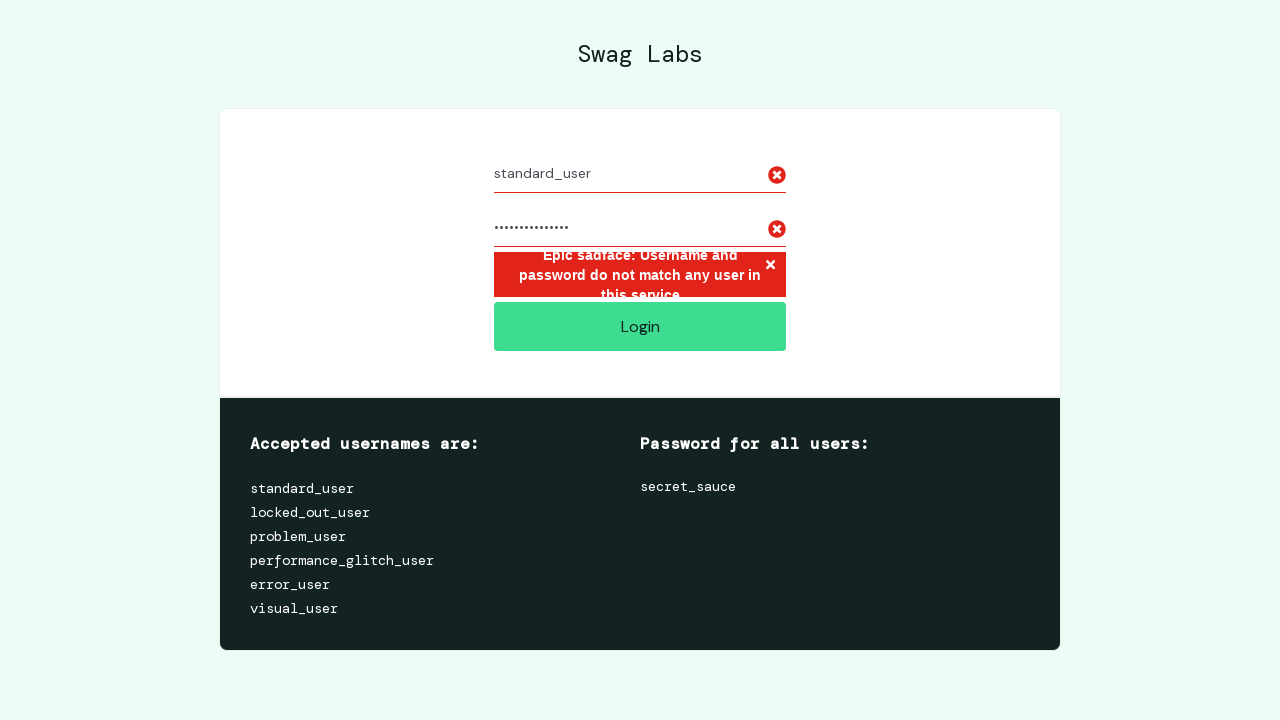